Tests clicking a primary (blue) button on a UI testing playground page and handling the JavaScript alert that appears. The test performs this action 3 times to verify consistent behavior.

Starting URL: http://uitestingplayground.com/classattr

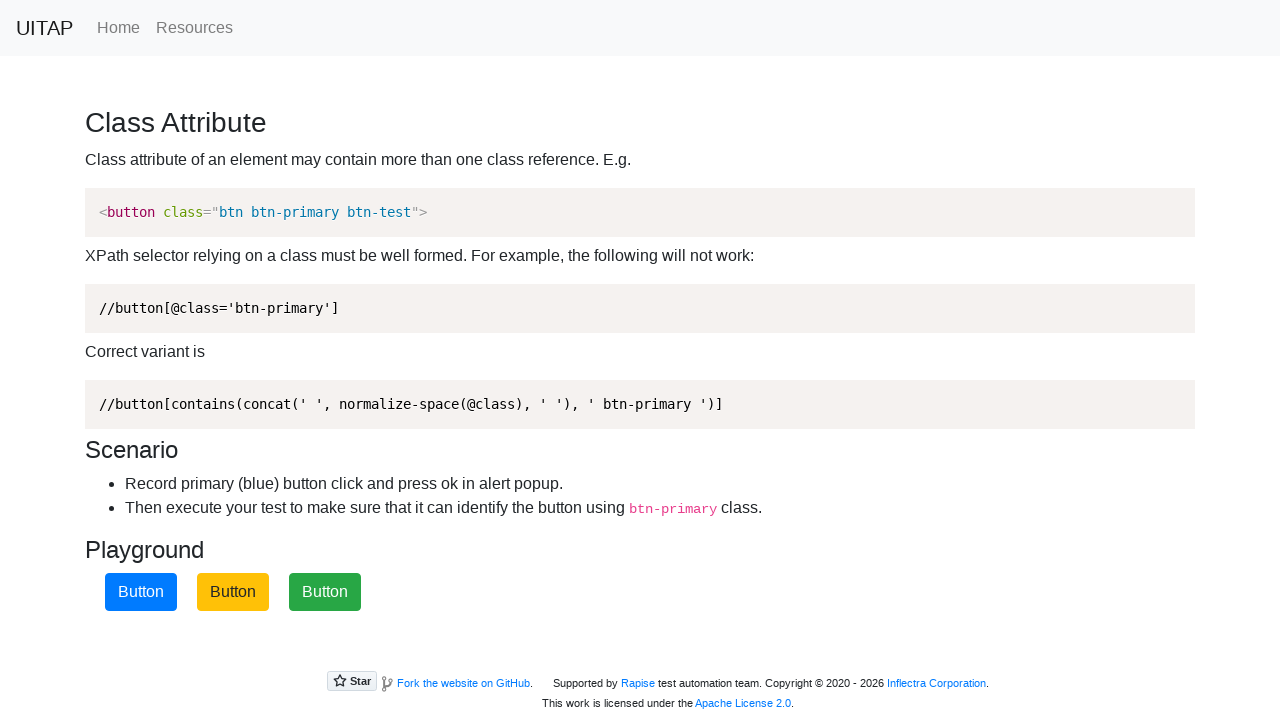

Navigated to UI testing playground classattr page
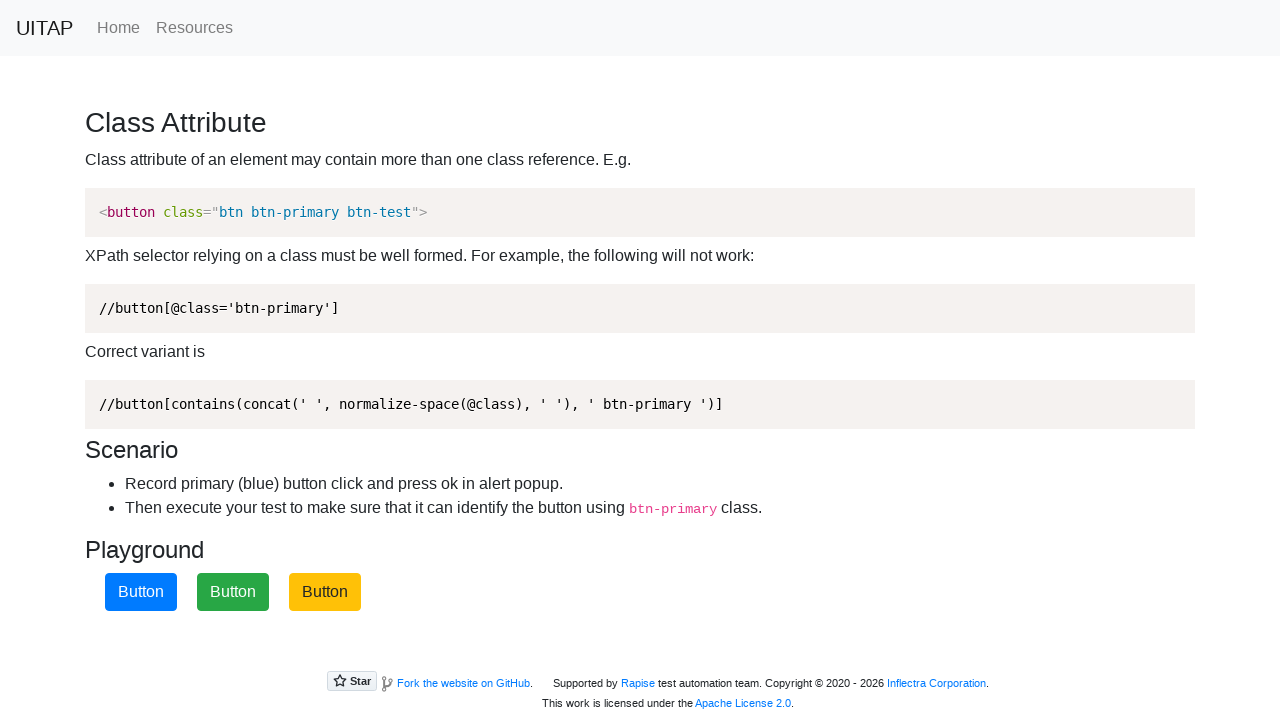

Clicked primary (blue) button (iteration 1/3) at (141, 592) on button.btn-primary
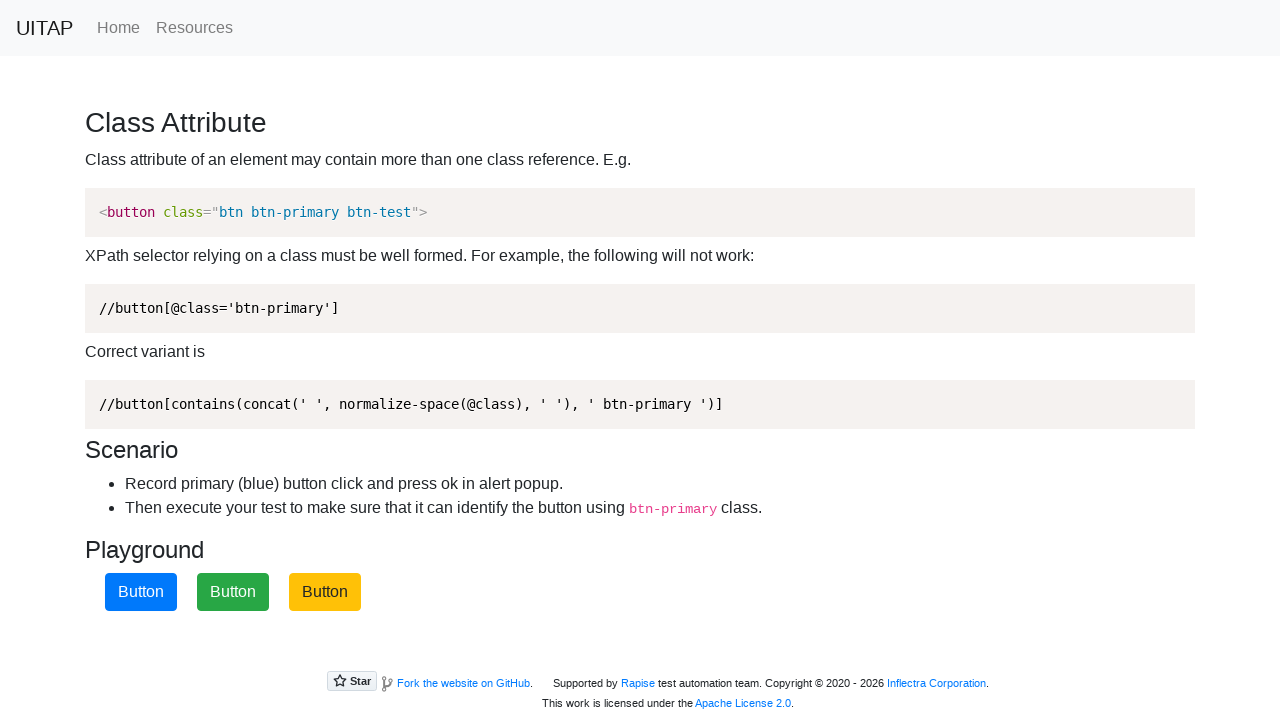

Accepted JavaScript alert (iteration 1/3)
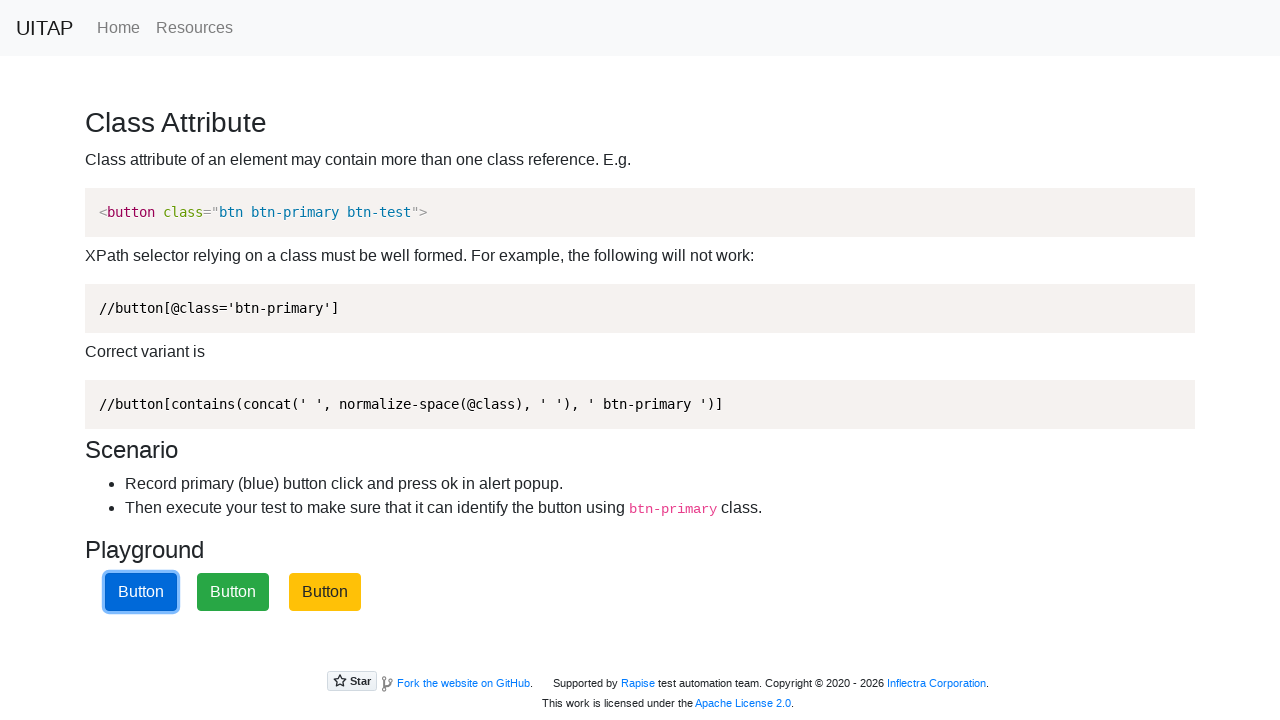

Navigated back to classattr page for next iteration
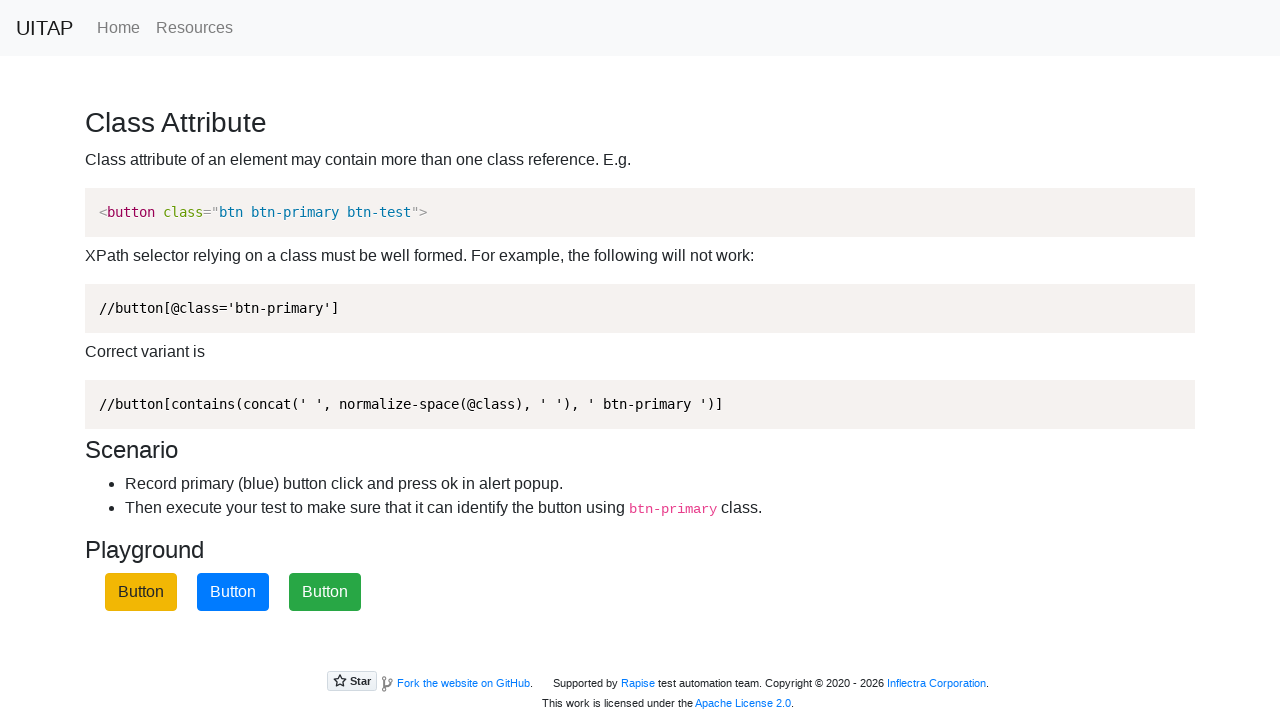

Clicked primary (blue) button (iteration 2/3) at (233, 592) on button.btn-primary
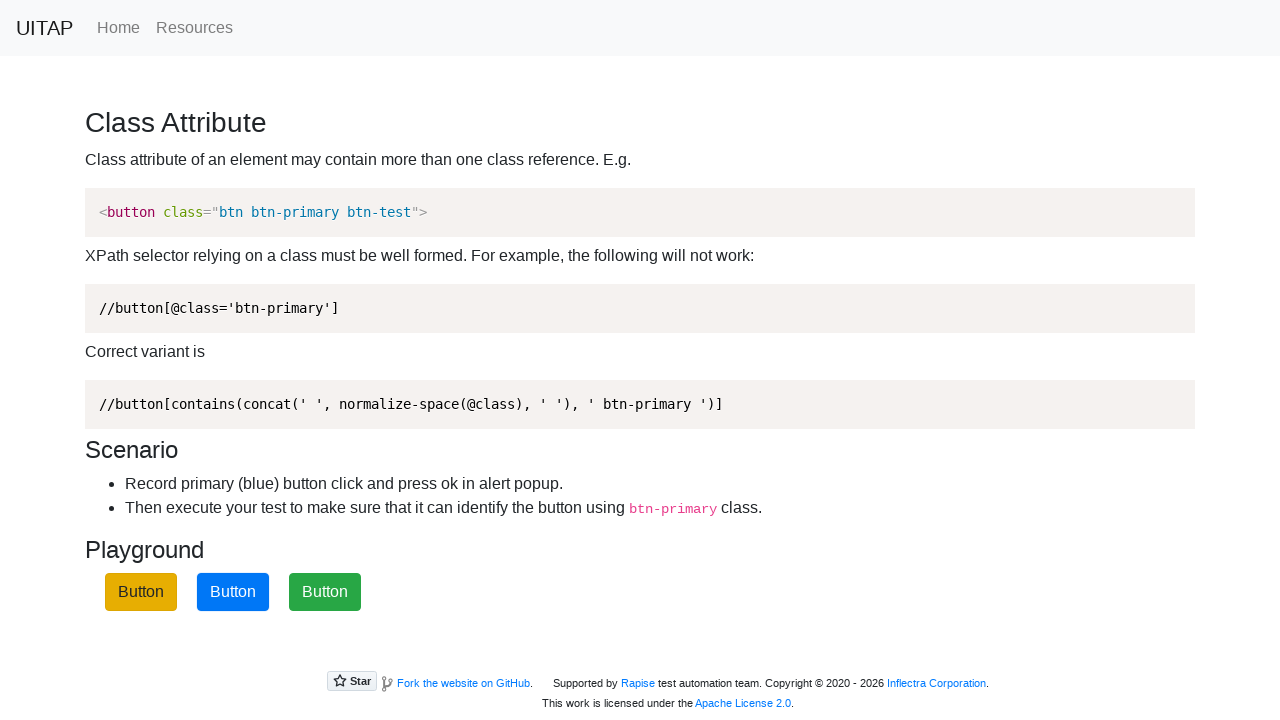

Accepted JavaScript alert (iteration 2/3)
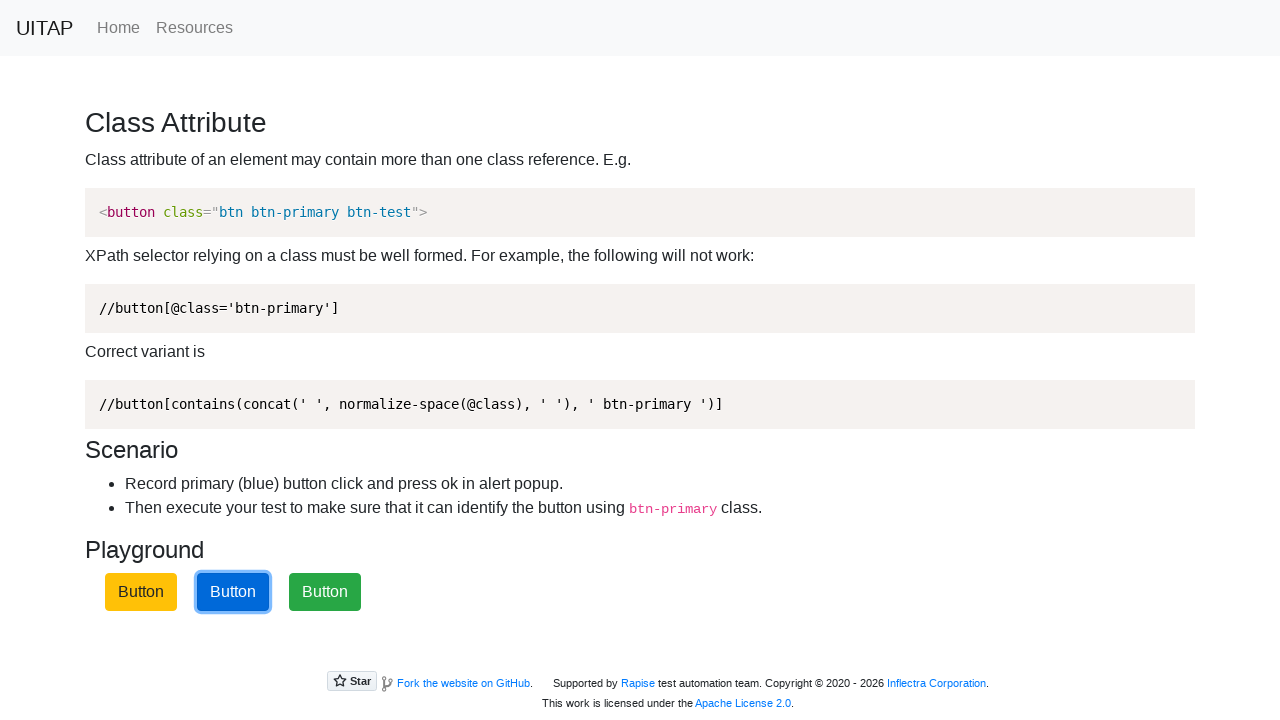

Navigated back to classattr page for next iteration
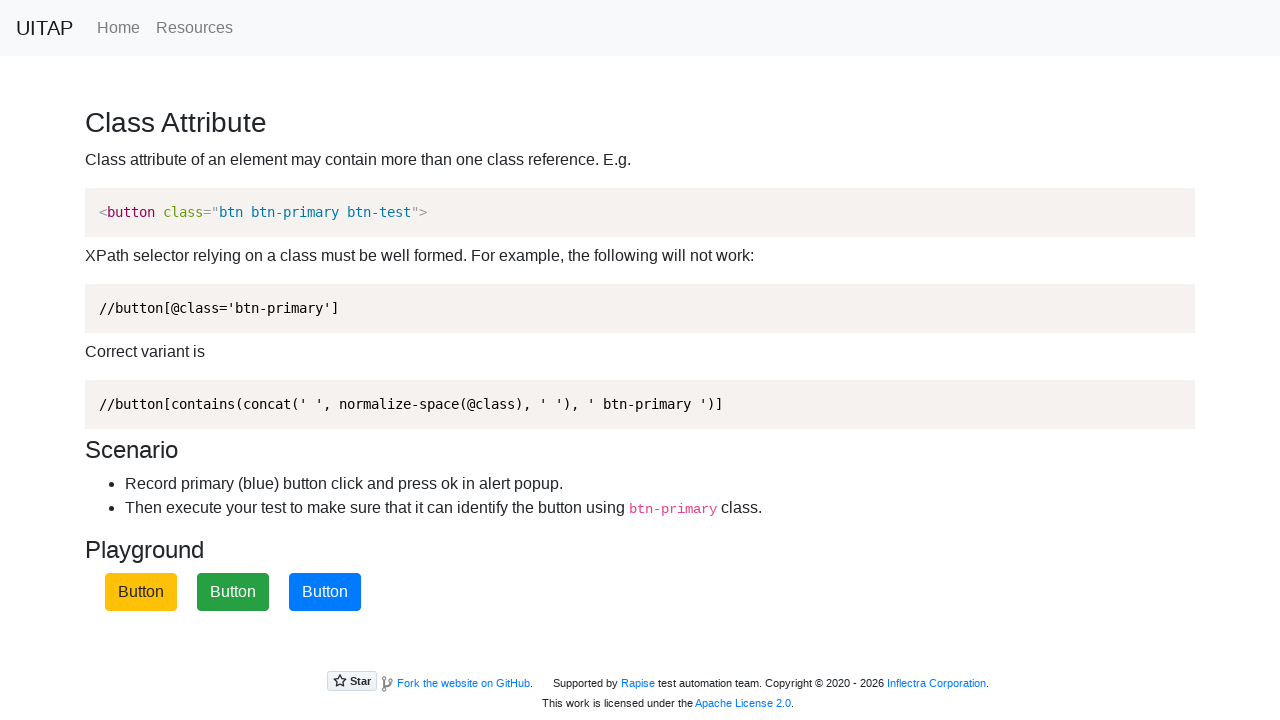

Clicked primary (blue) button (iteration 3/3) at (325, 592) on button.btn-primary
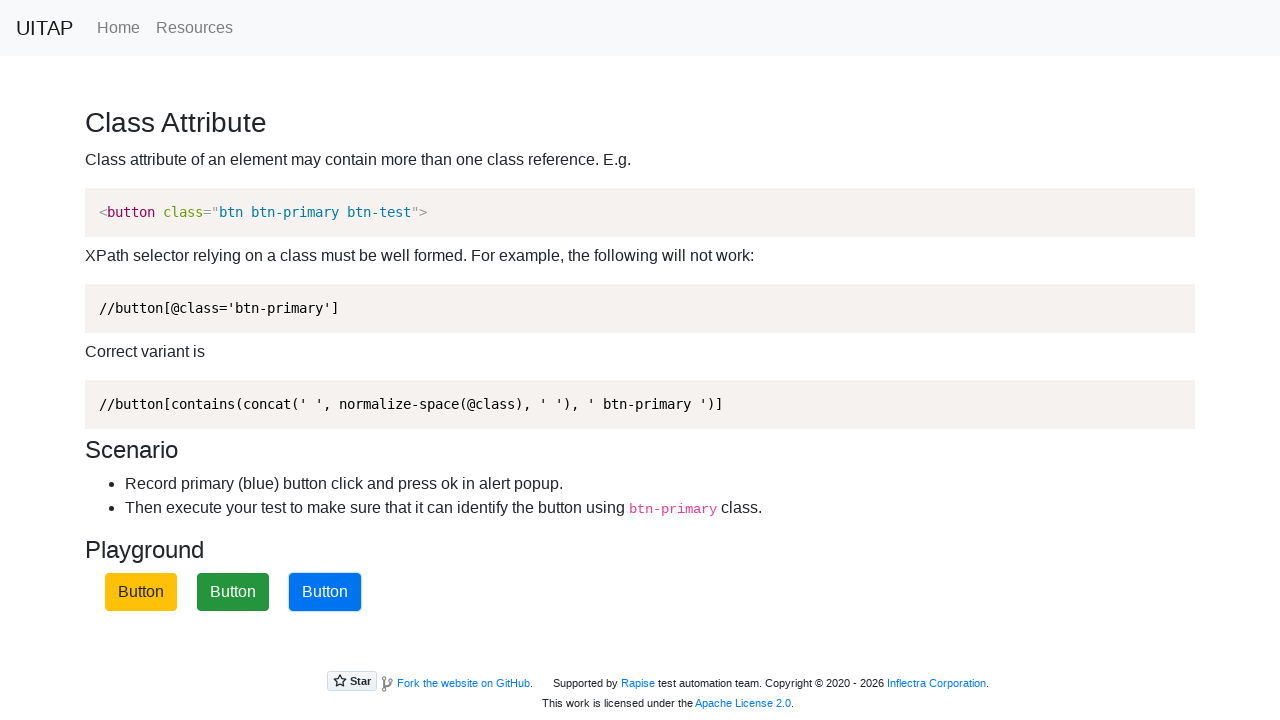

Accepted JavaScript alert (iteration 3/3)
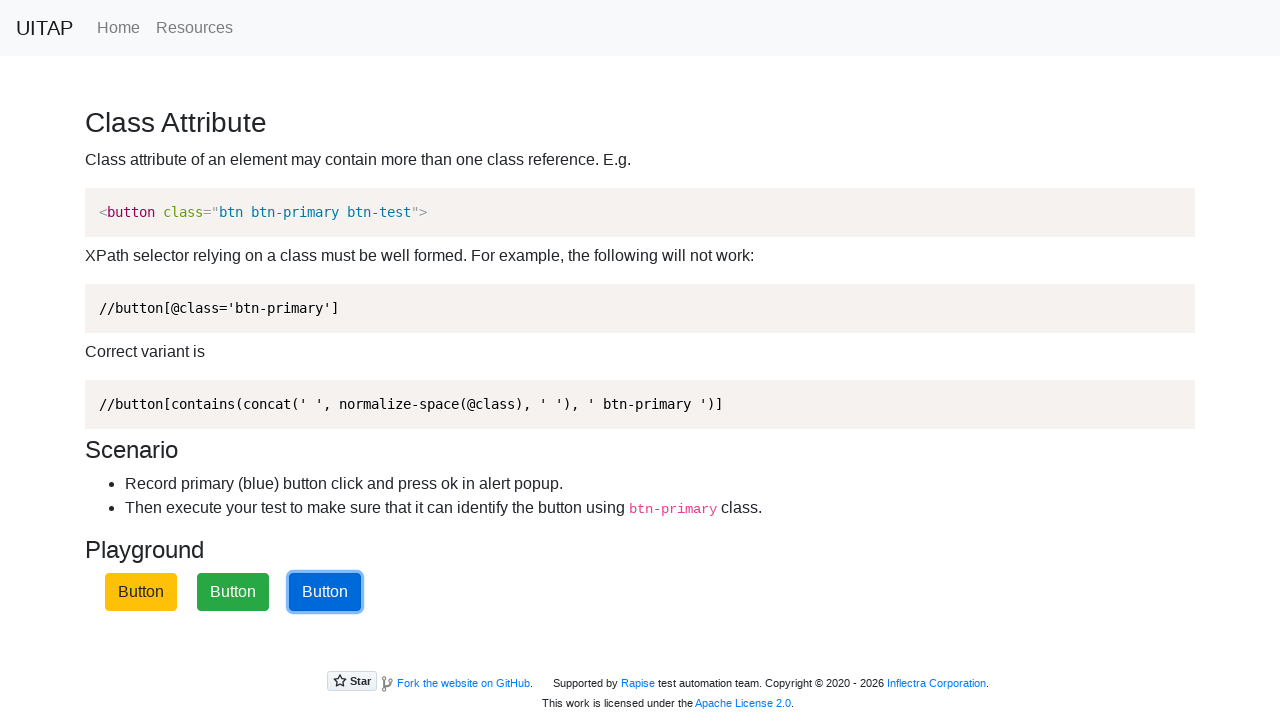

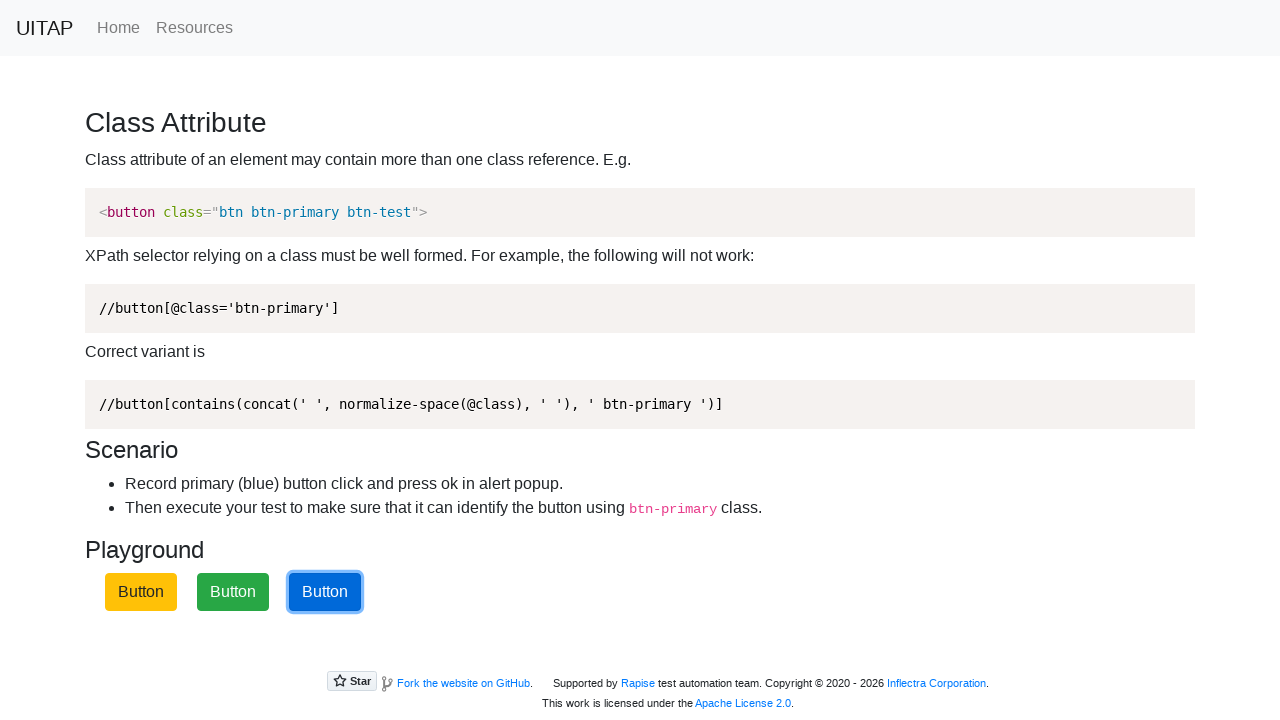